Tests page load functionality by navigating to UI Testing Playground, clicking the "Load Delay" link, and then clicking the primary button on that page.

Starting URL: http://uitestingplayground.com/

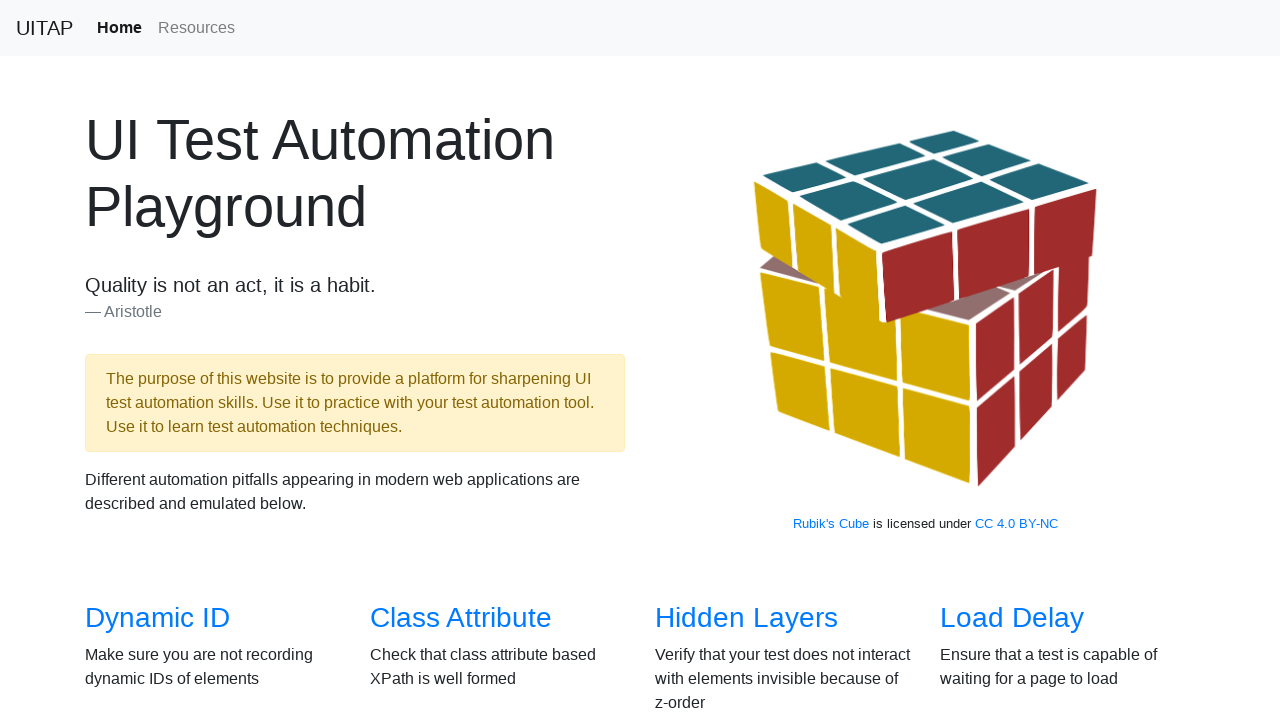

Navigated to UI Testing Playground homepage
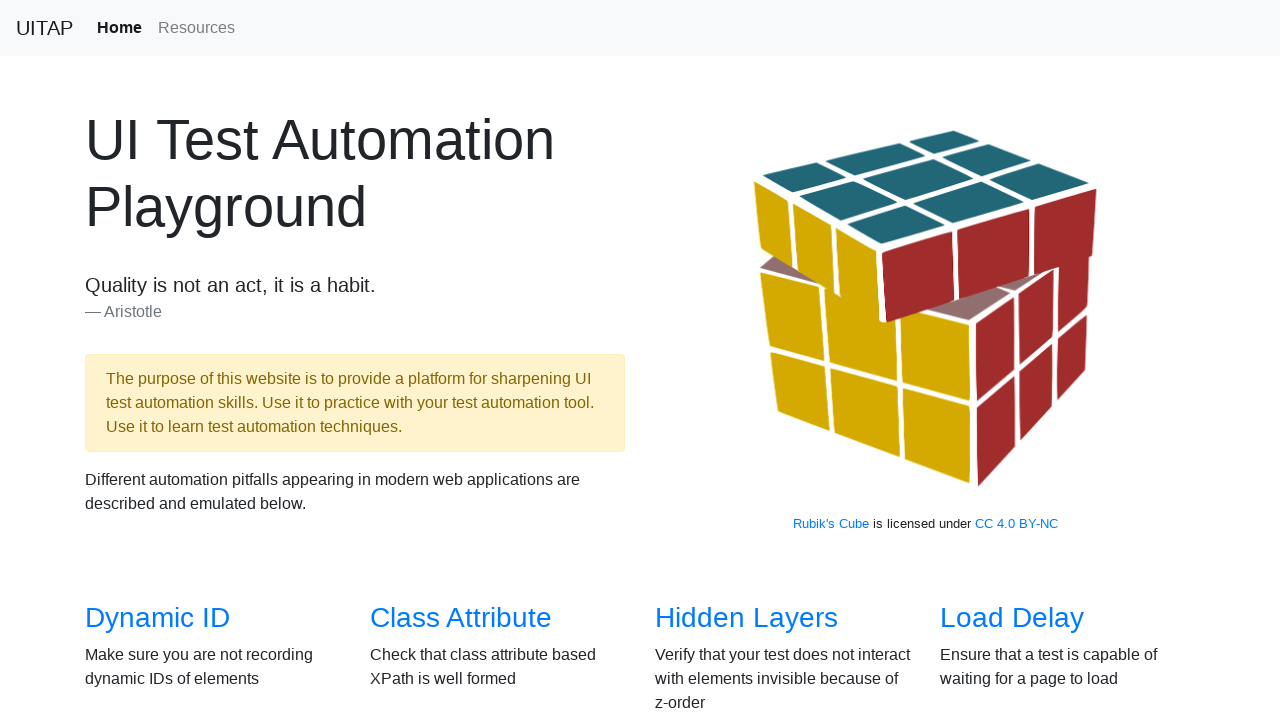

Clicked on the 'Load Delay' link at (1012, 618) on text=Load Delay
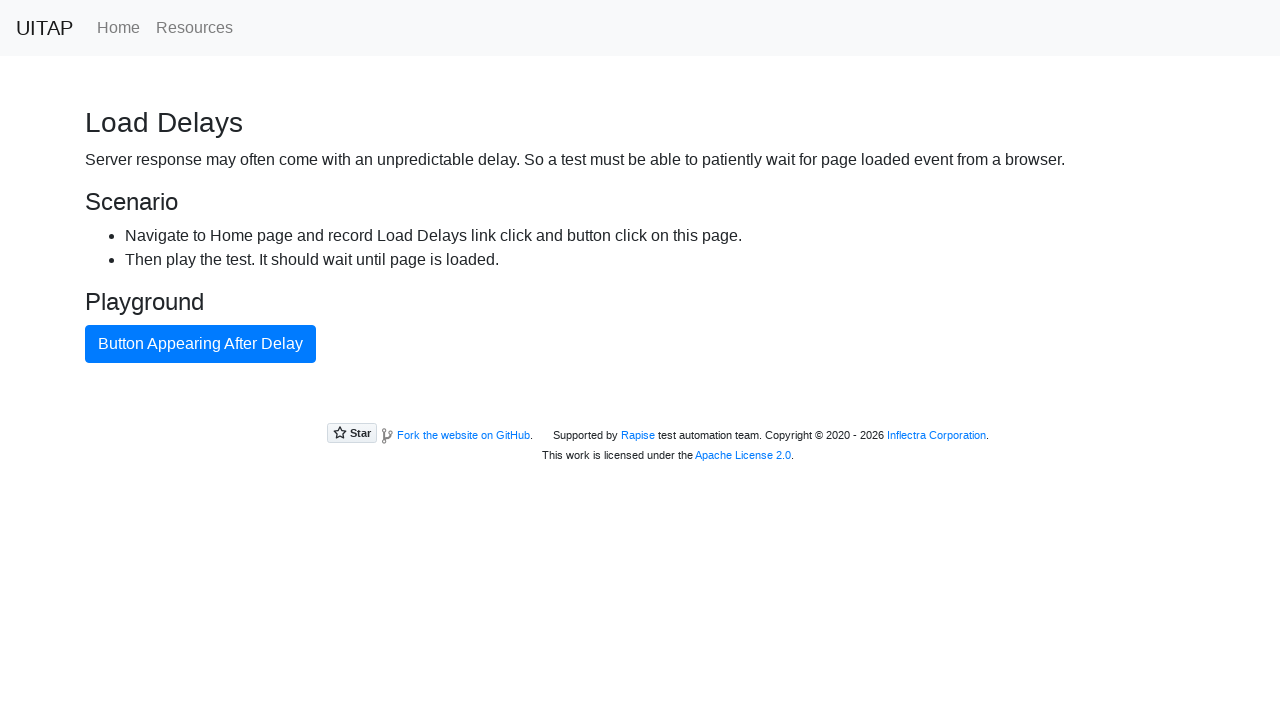

Clicked the primary button on Load Delay page at (200, 344) on button.btn.btn-primary
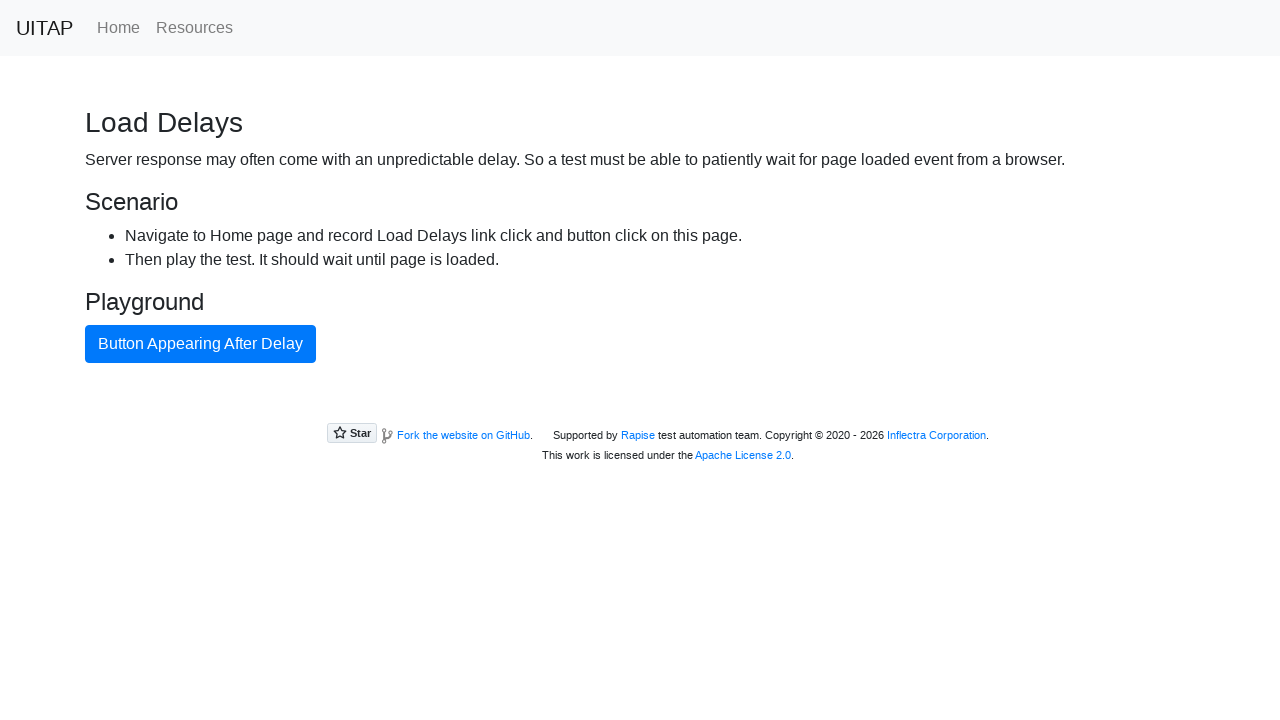

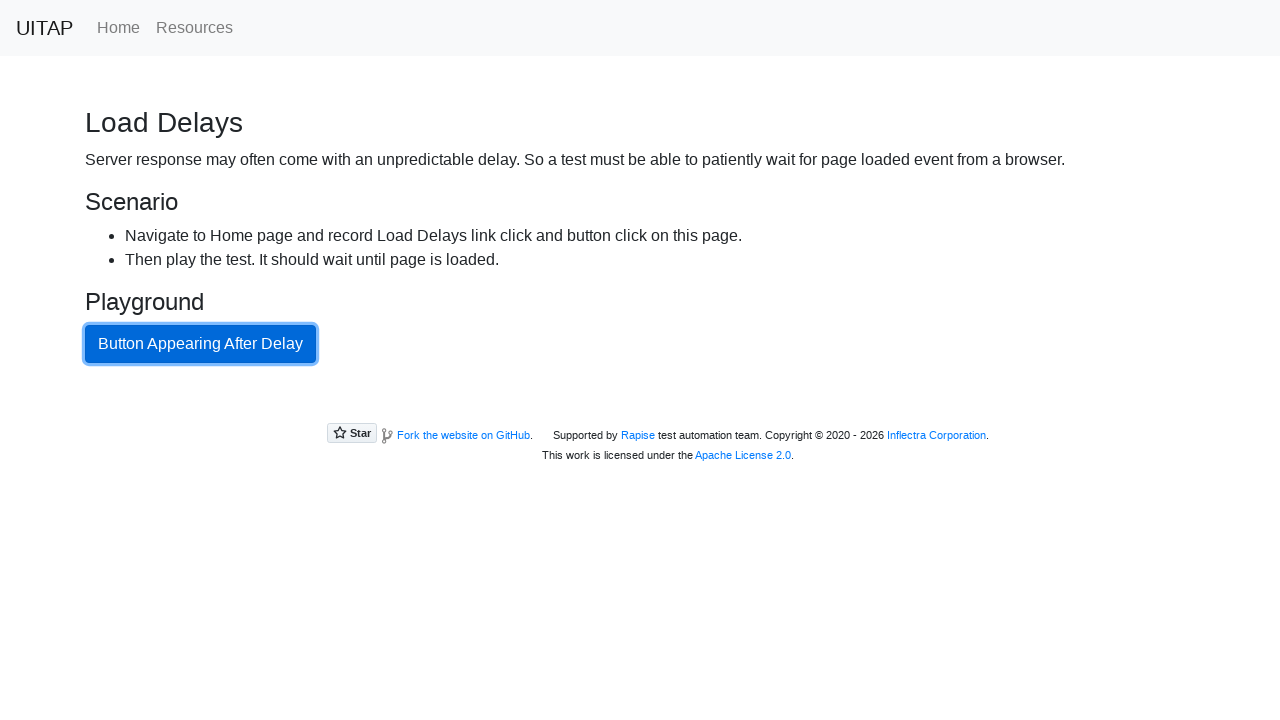